Tests drag and drop functionality by dragging a draggable element to a new position on the page

Starting URL: https://demoqa.com/dragabble

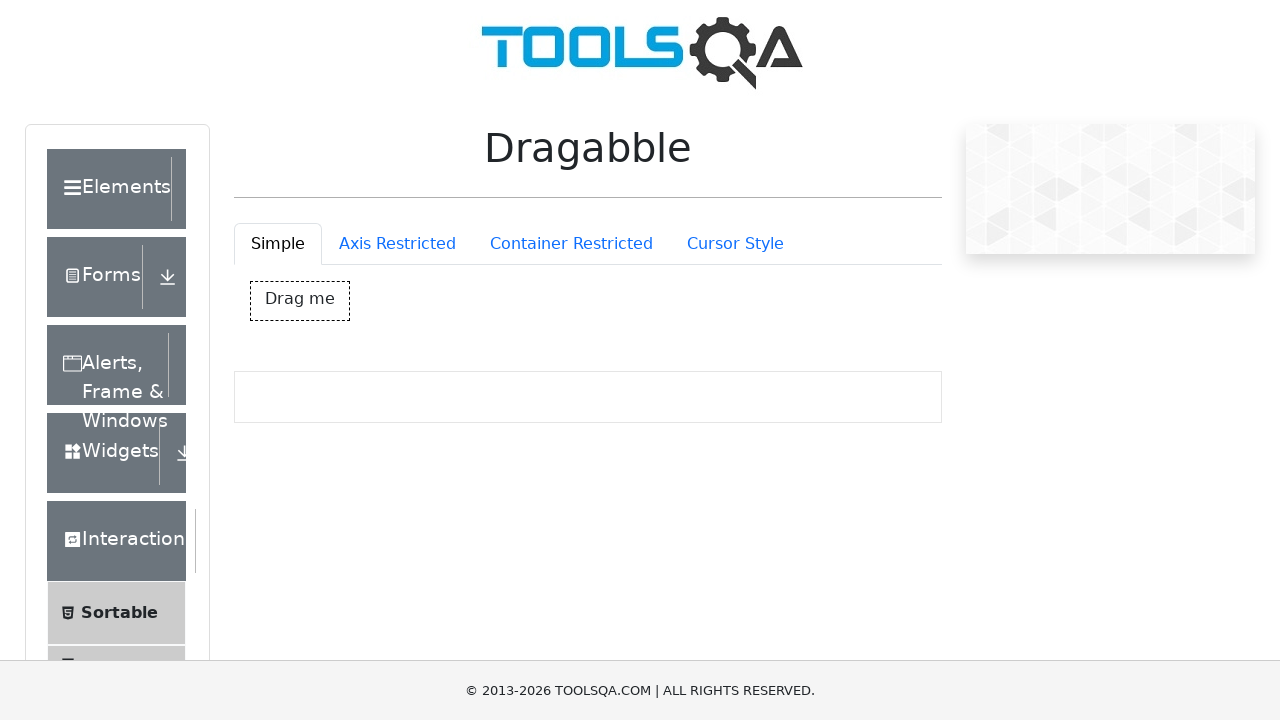

Scrolled draggable element into view
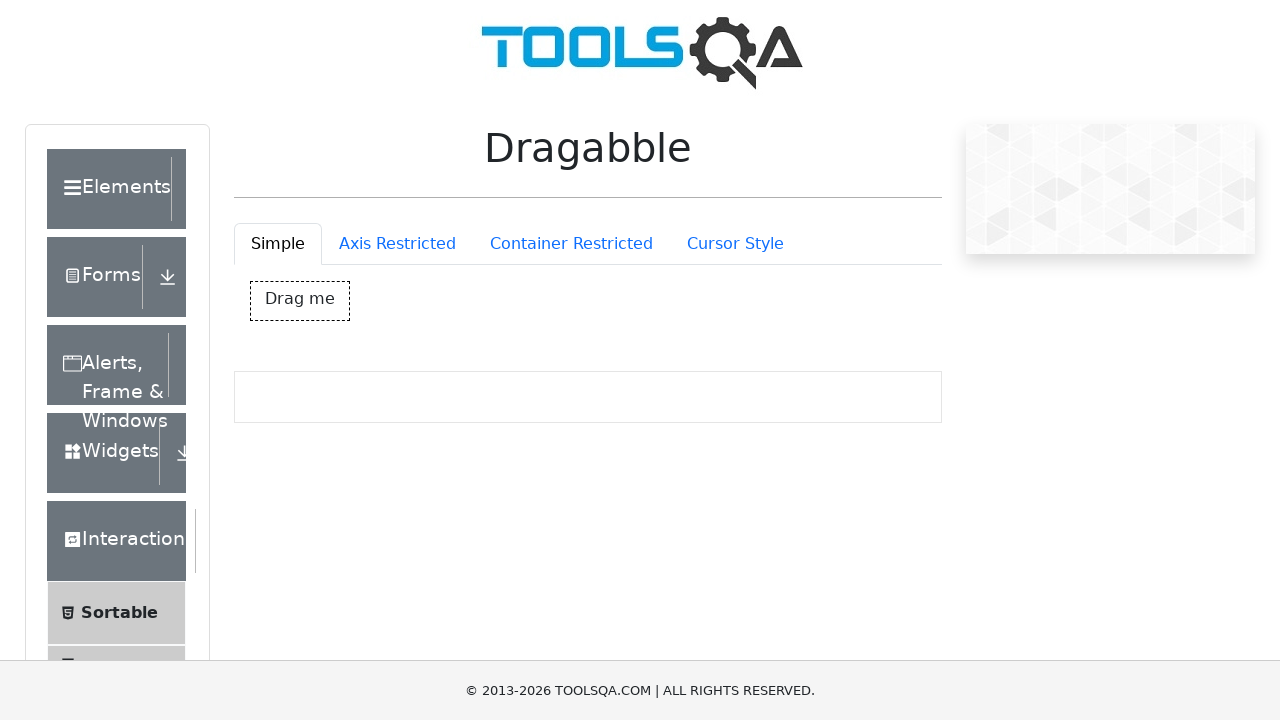

Captured initial position of draggable element
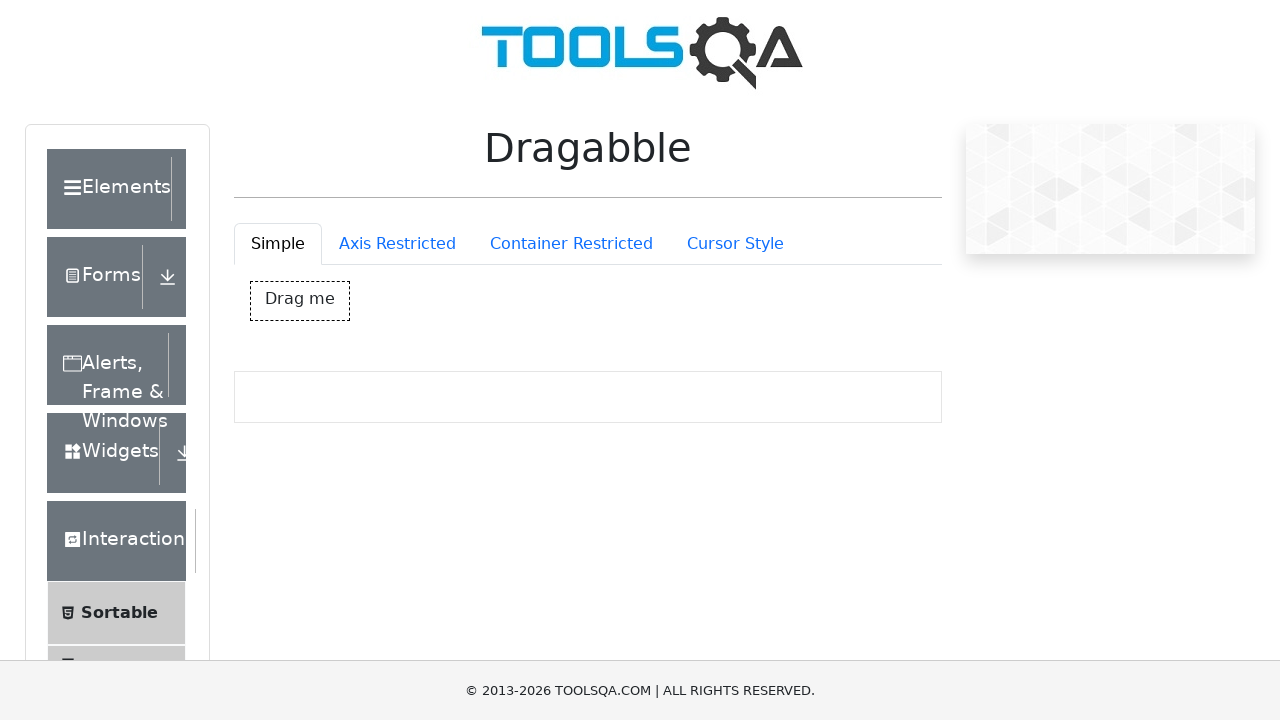

Dragged element 200px right and 100px down at (451, 382)
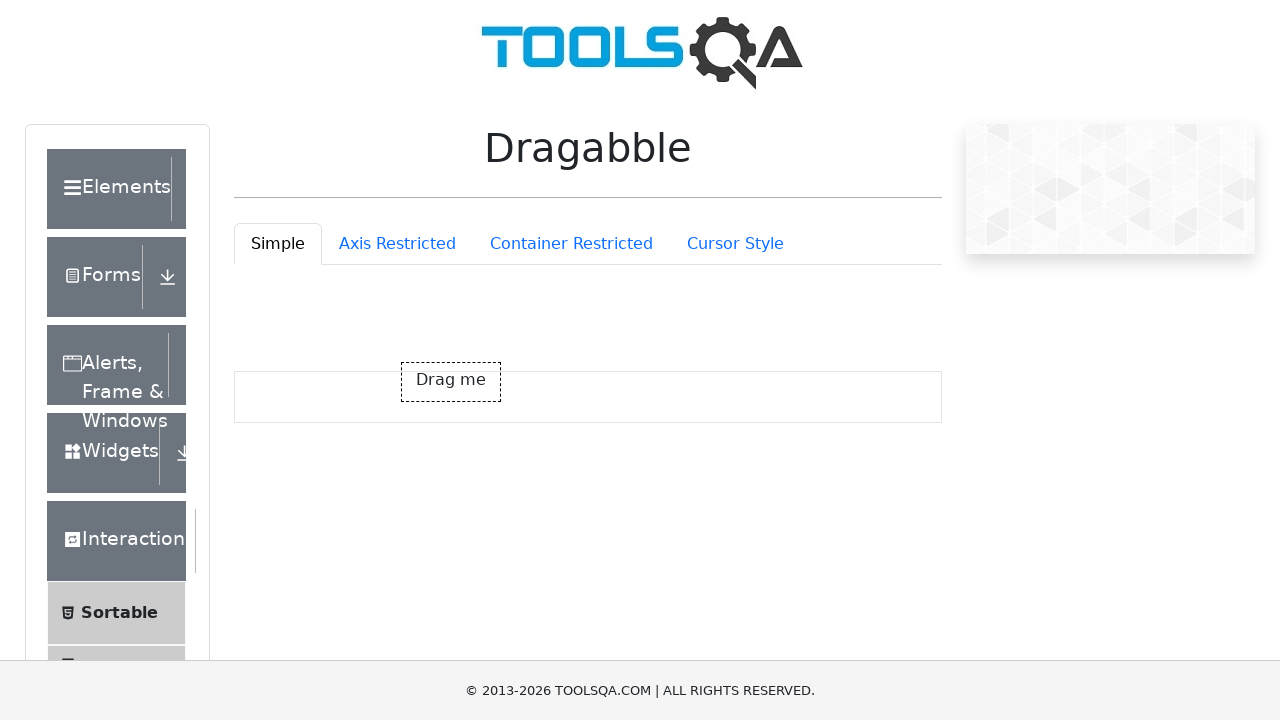

Captured new position of draggable element after drag operation
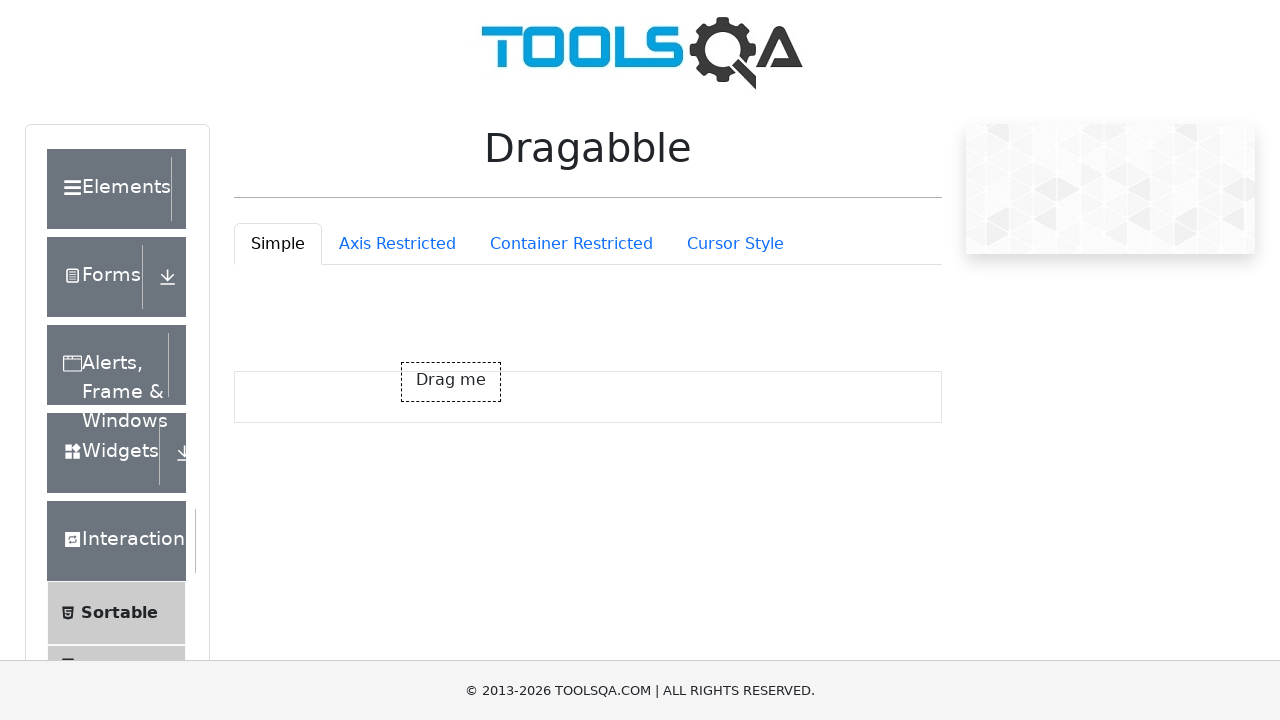

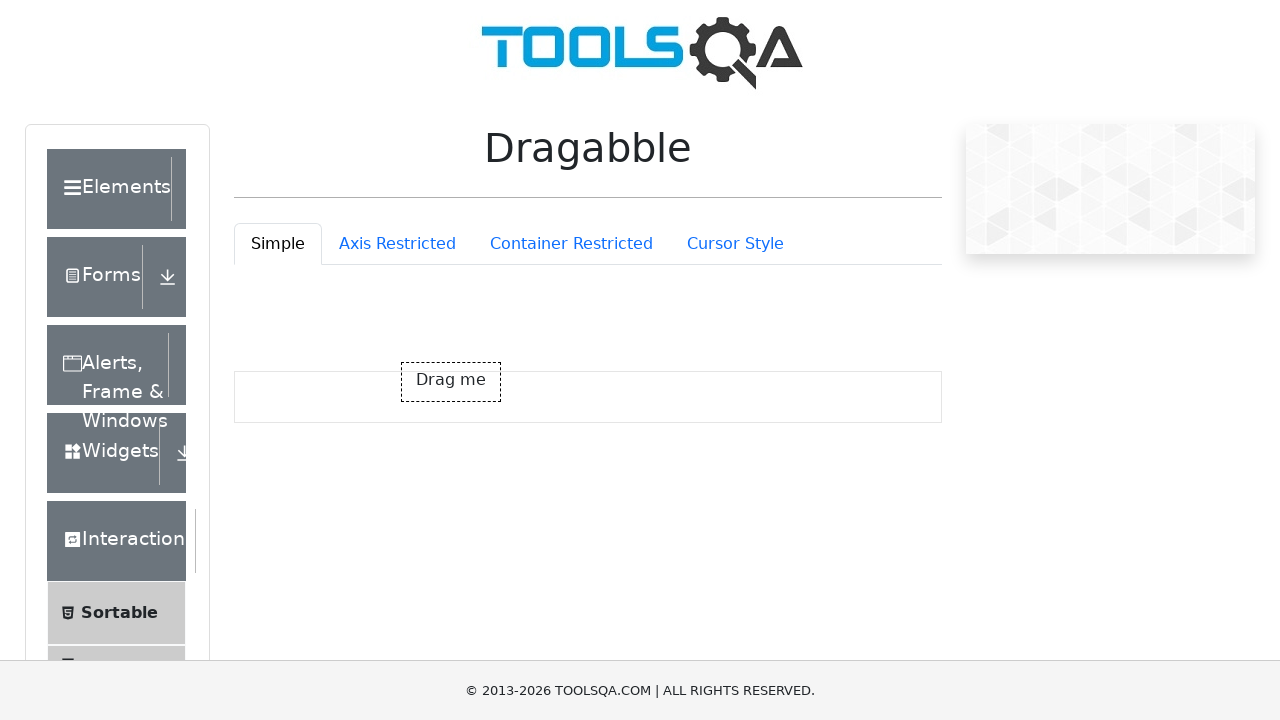